Navigates to the XPath practice page and verifies page loads correctly by checking page content

Starting URL: https://selectorshub.com/xpath-practice-page/

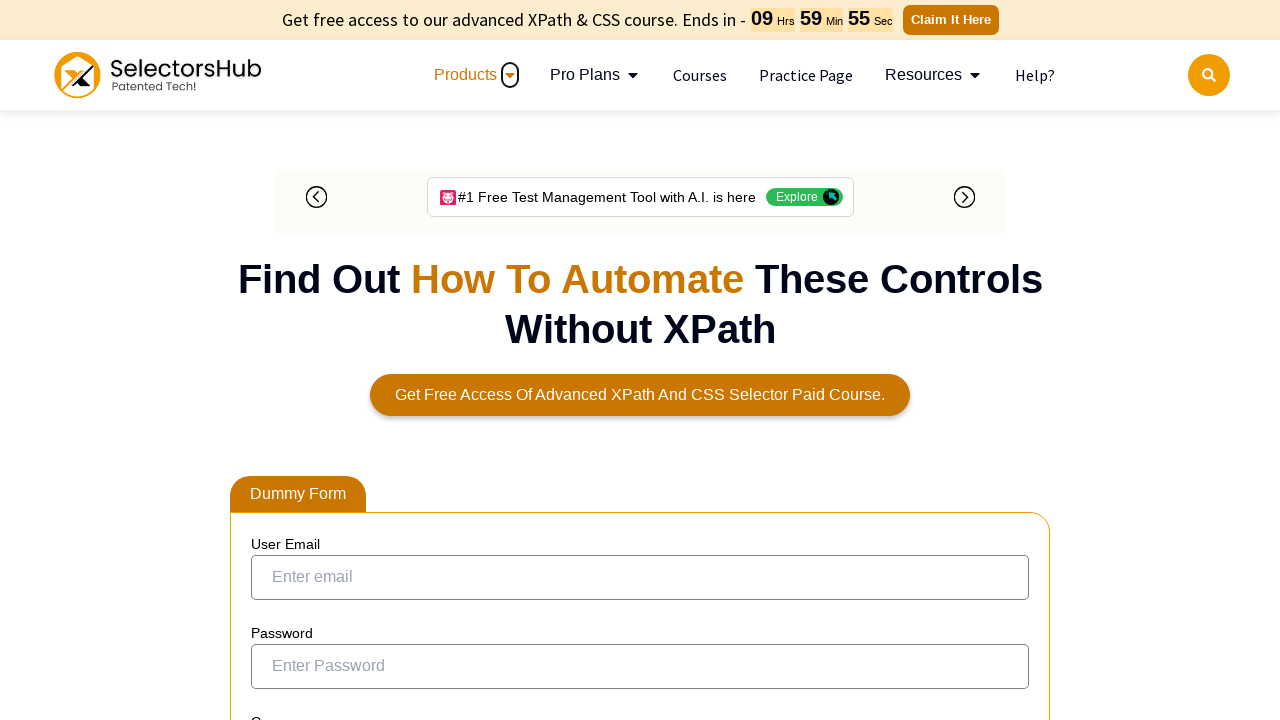

Waited for page to reach domcontentloaded state
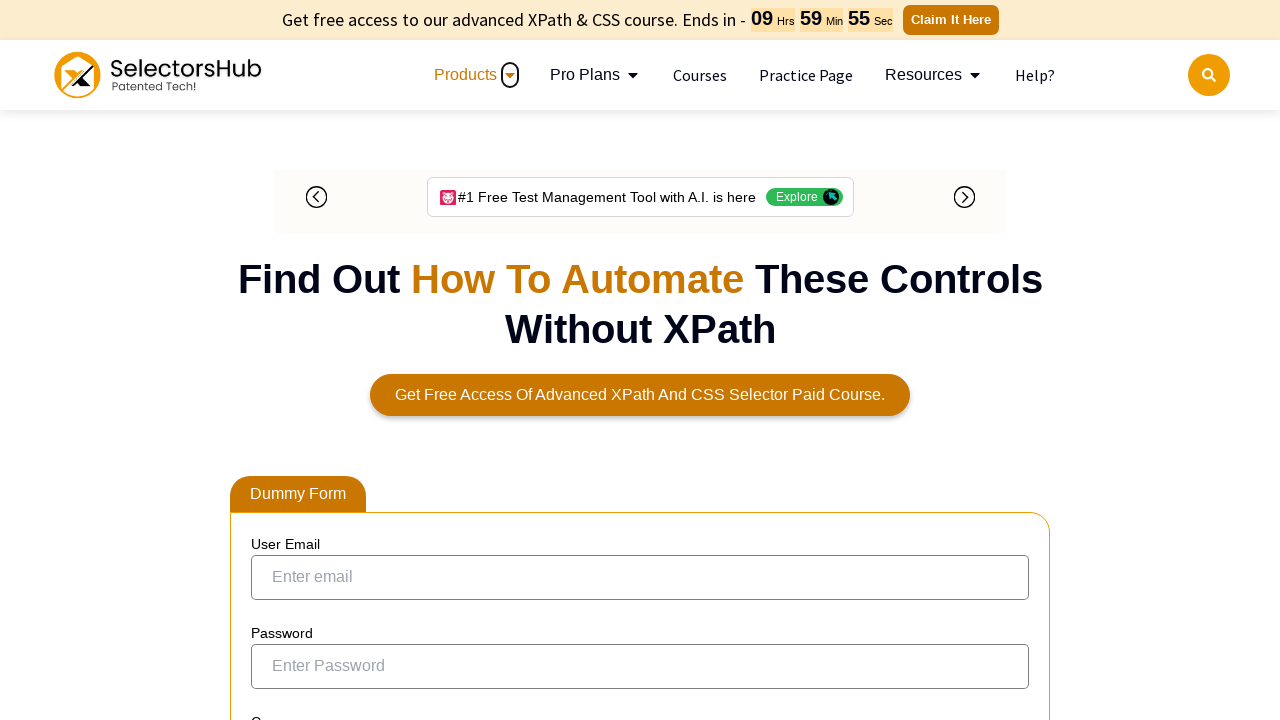

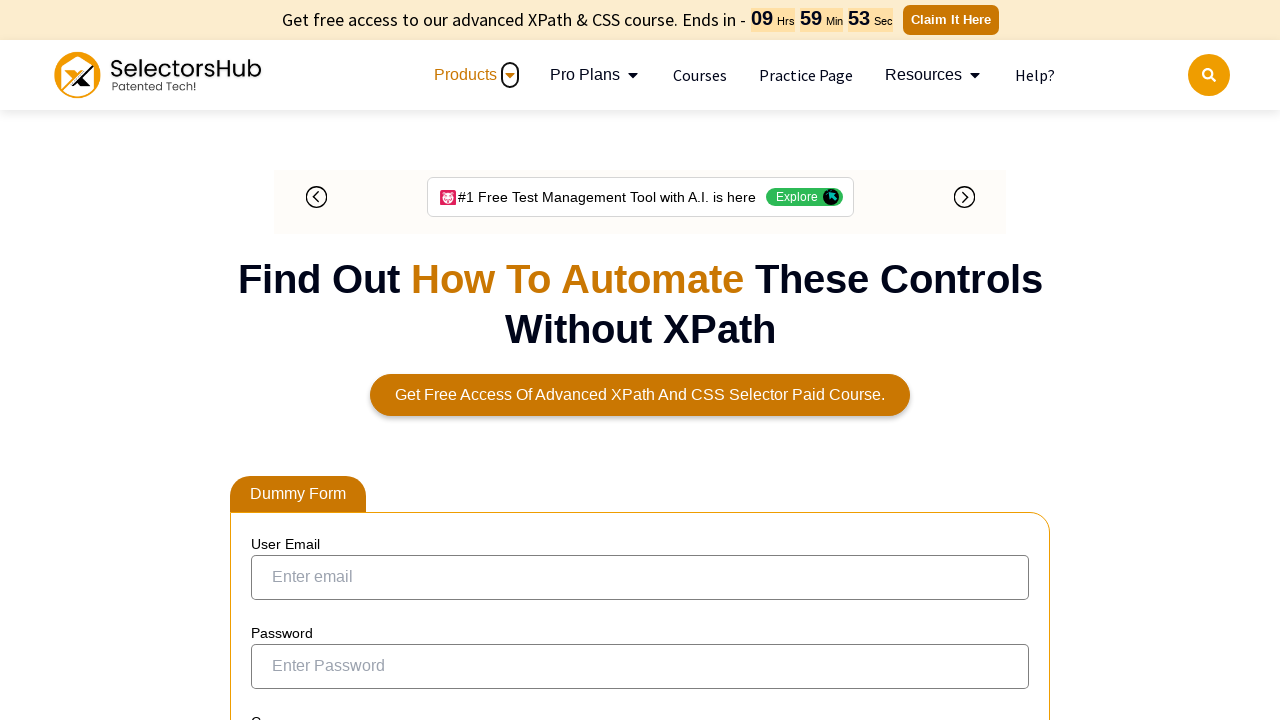